Tests sorting the Due column in table2 (with semantic class attributes) in ascending order using class-based selectors

Starting URL: http://the-internet.herokuapp.com/tables

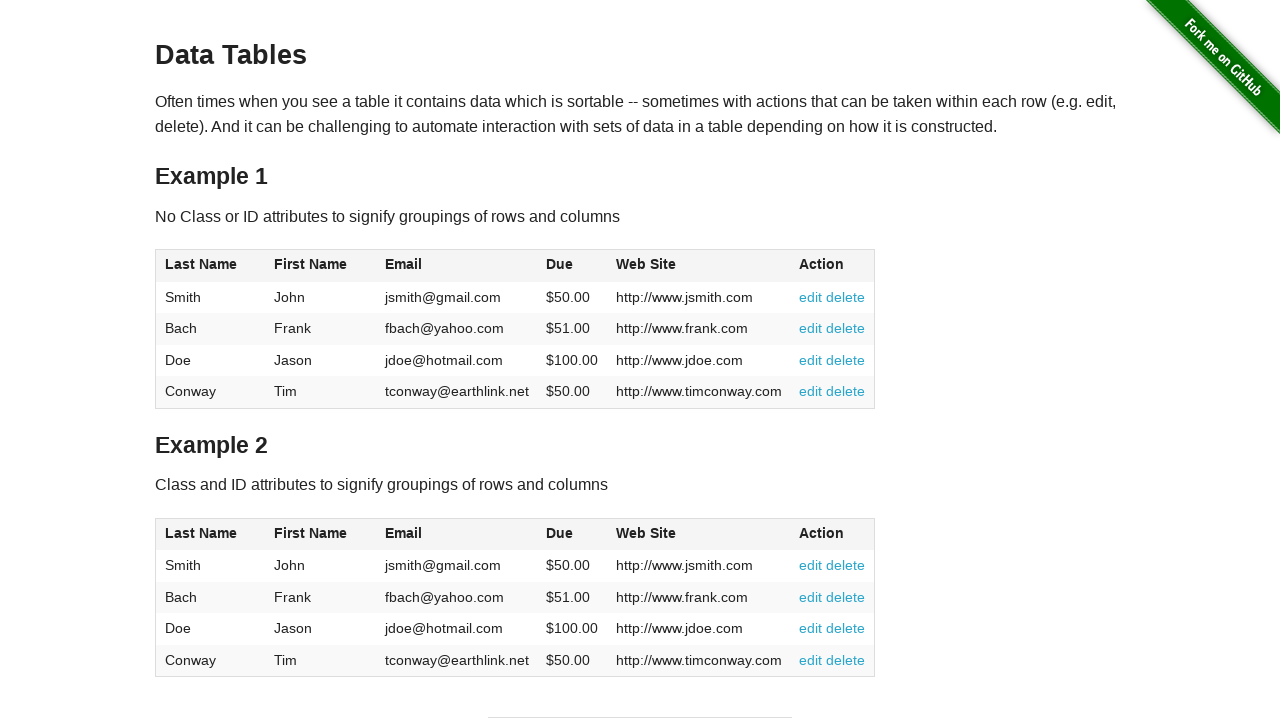

Clicked the Due column header in table2 using semantic class selector to sort at (560, 533) on #table2 thead .dues
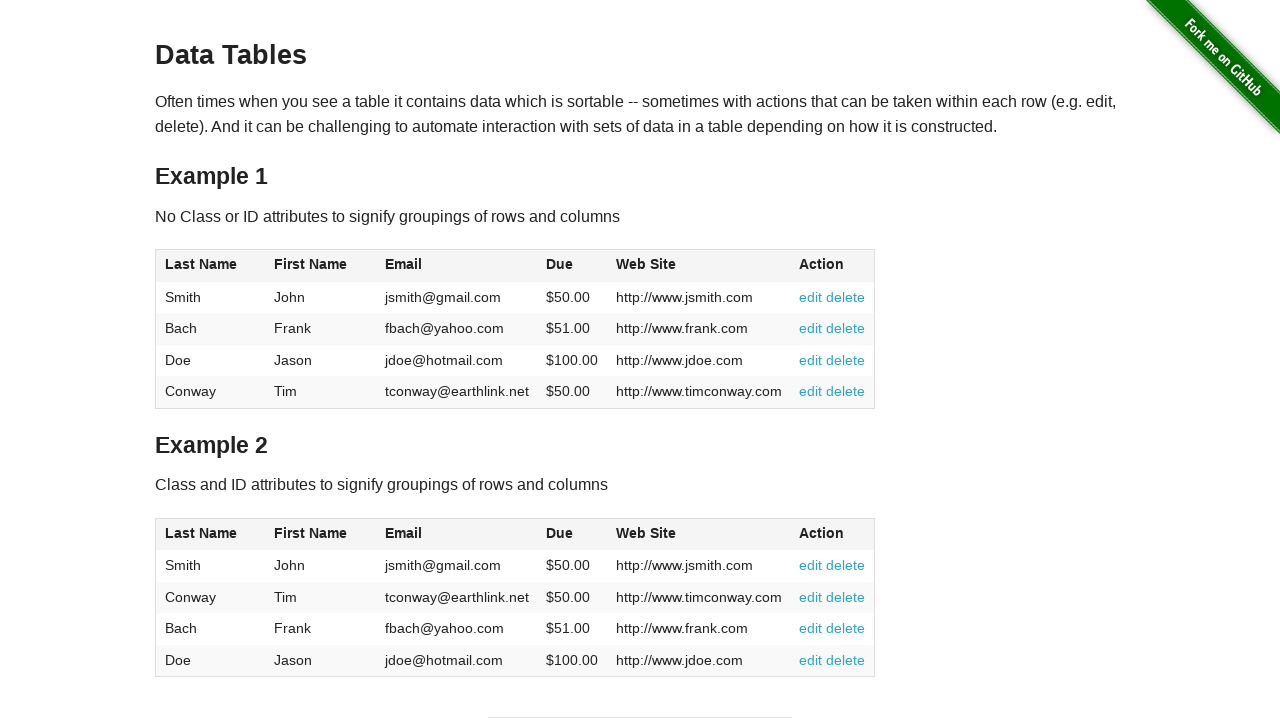

Table2 tbody updated after Due column sort
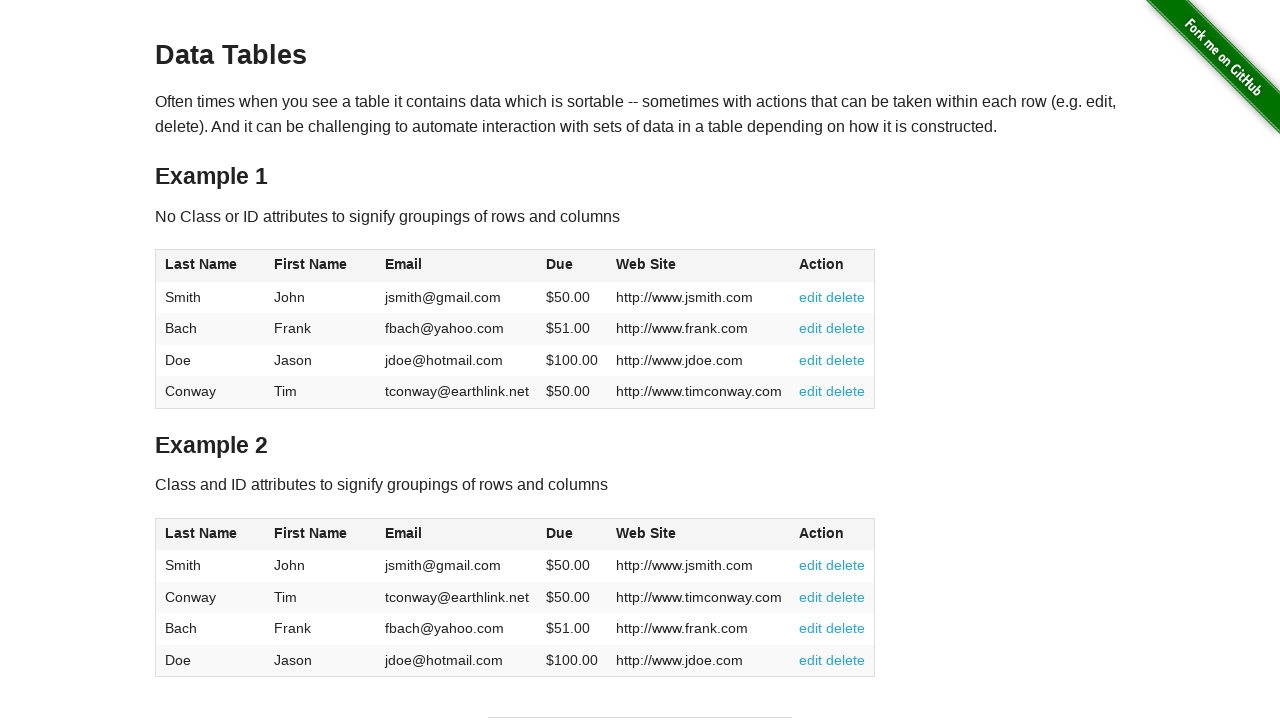

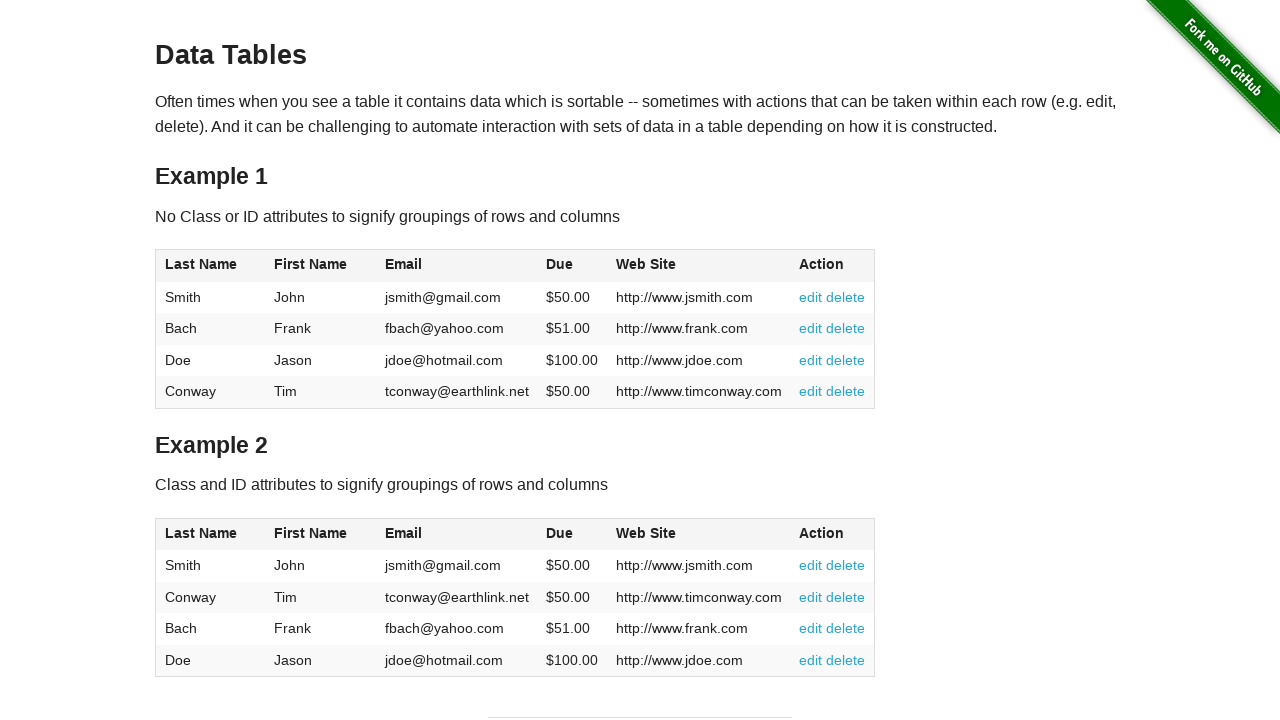